Tests clicking the dropdown toggle button

Starting URL: https://formy-project.herokuapp.com/buttons

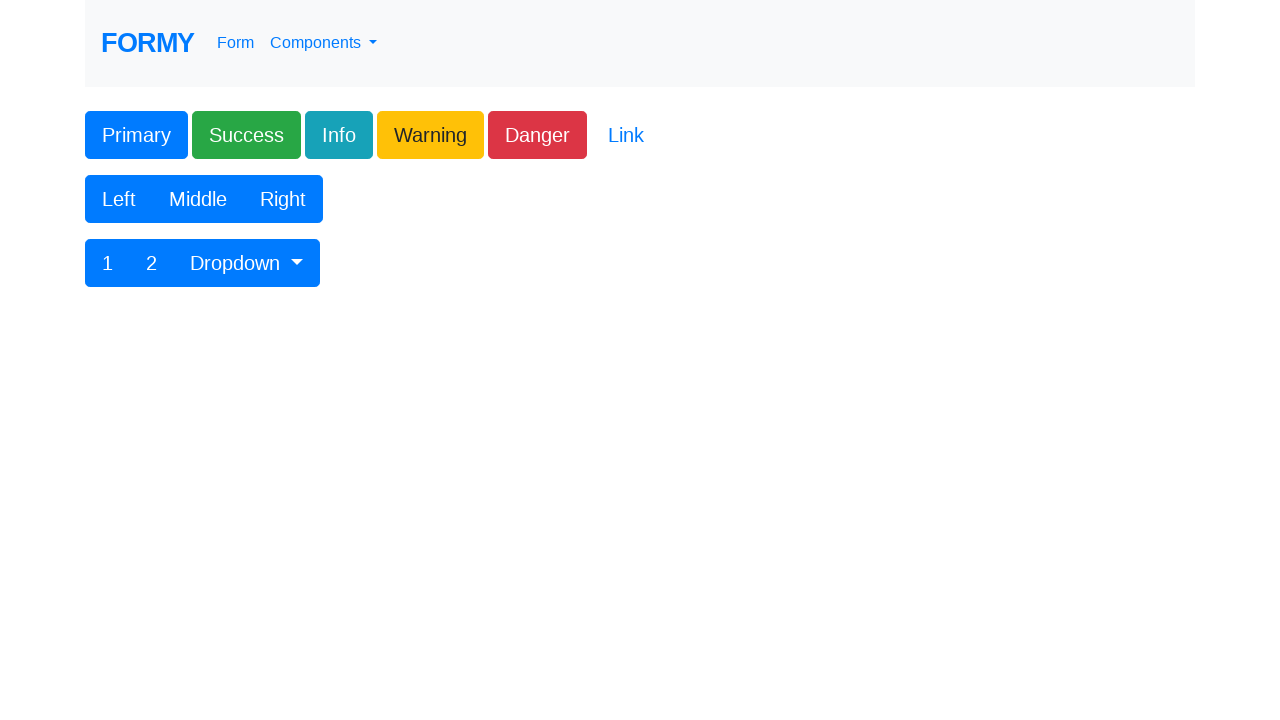

Clicked the dropdown toggle button at (247, 263) on xpath=//button[contains(@id,'btnGroupDrop1')]
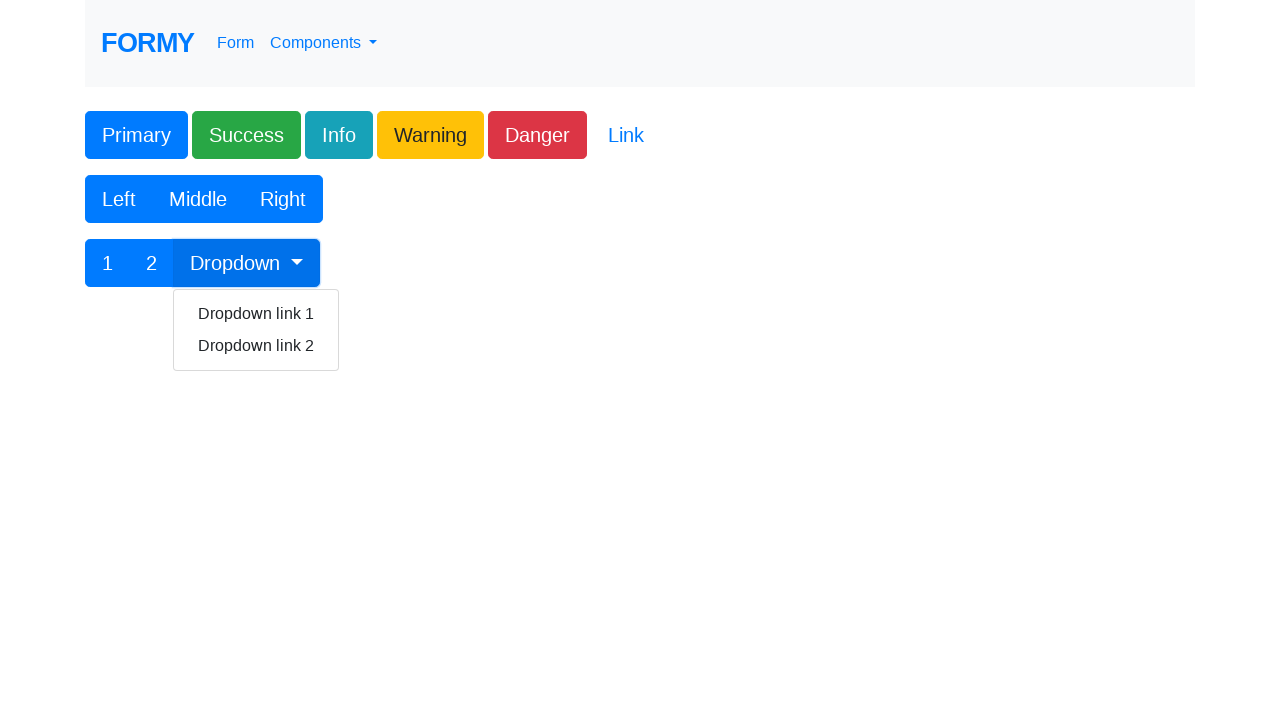

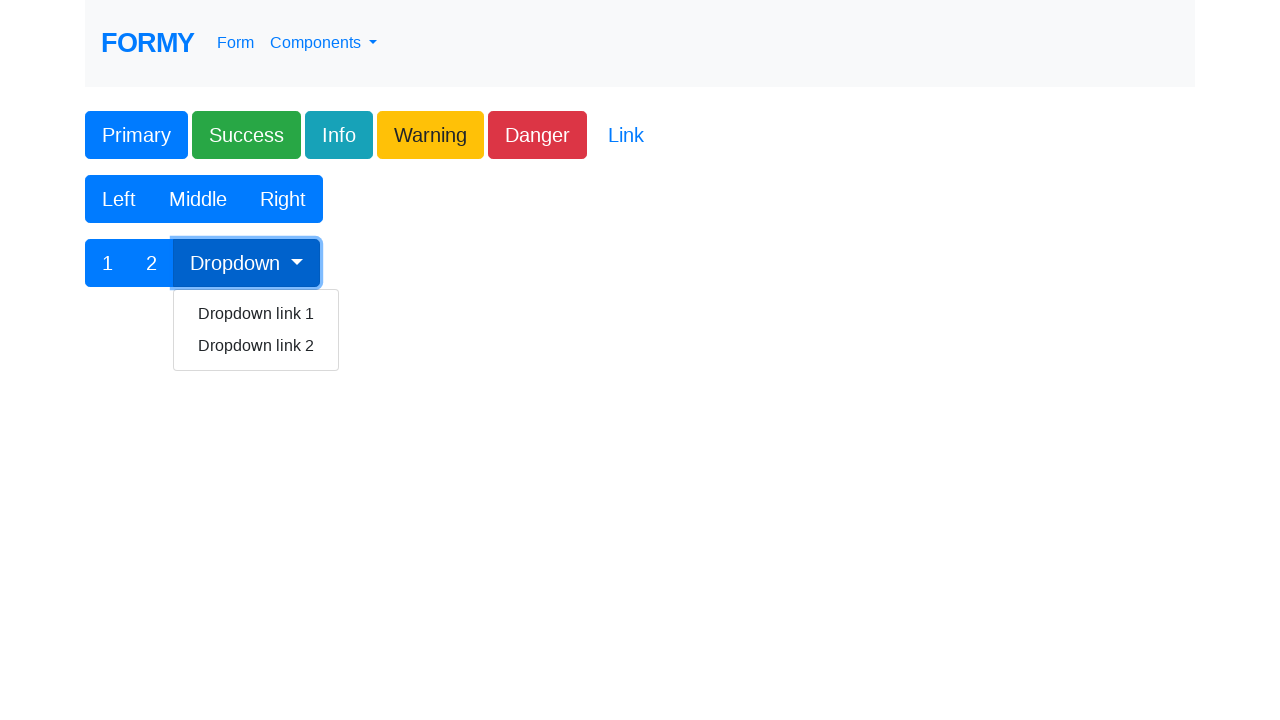